Tests multi-window functionality by opening a new window, navigating to a different page, extracting course name text, then switching back to the parent window and filling a form field with that text

Starting URL: https://rahulshettyacademy.com/angularpractice

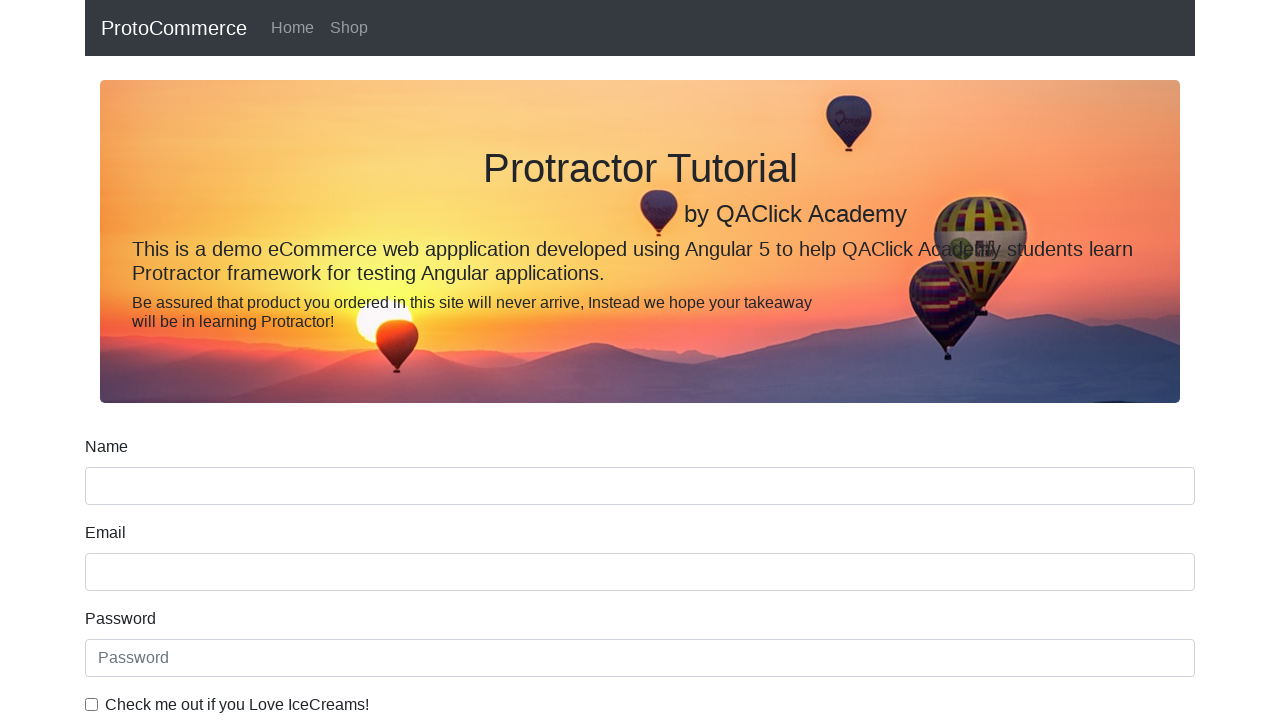

Opened a new window/page
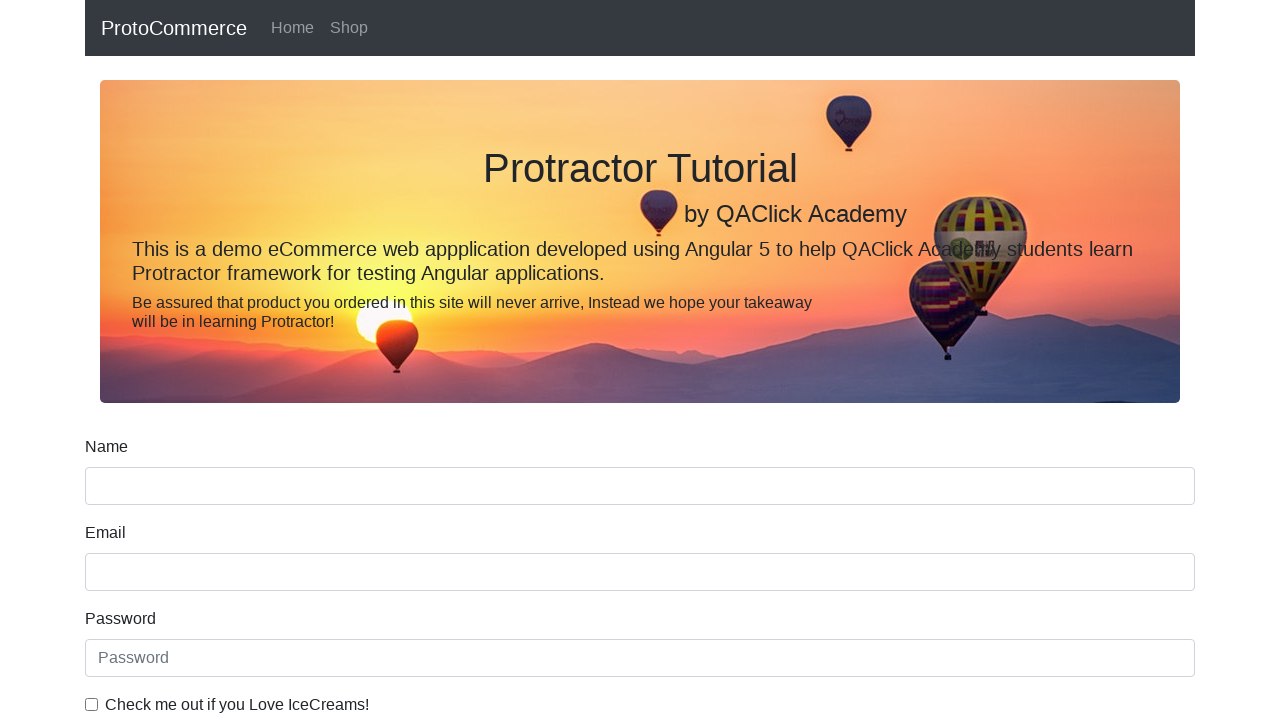

Navigated to https://rahulshettyacademy.com/ in new window
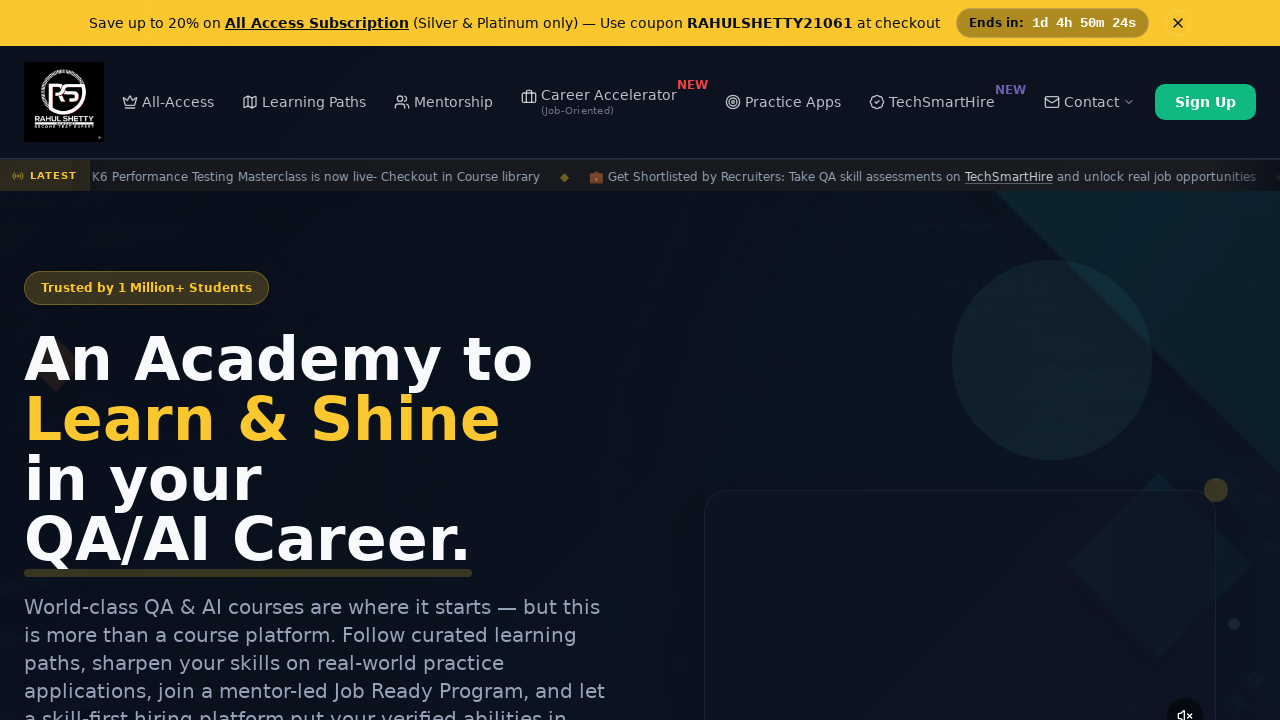

Course links loaded in new window
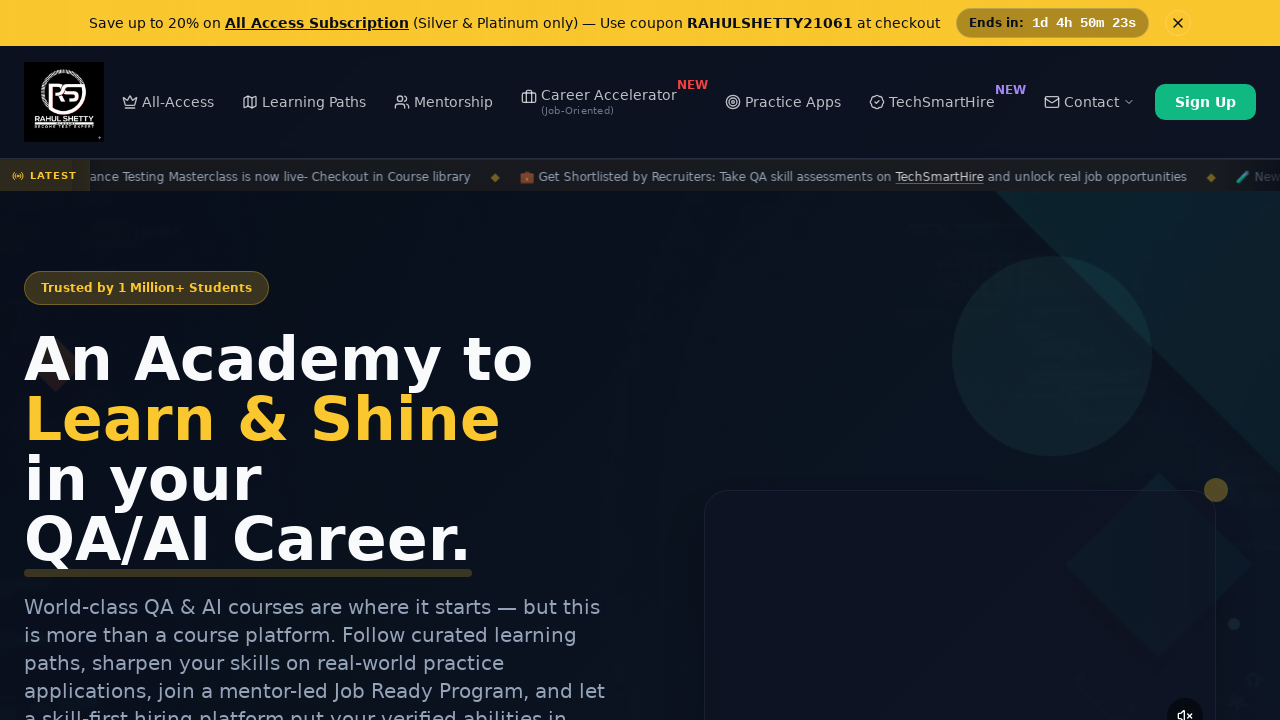

Extracted course name: Playwright Testing
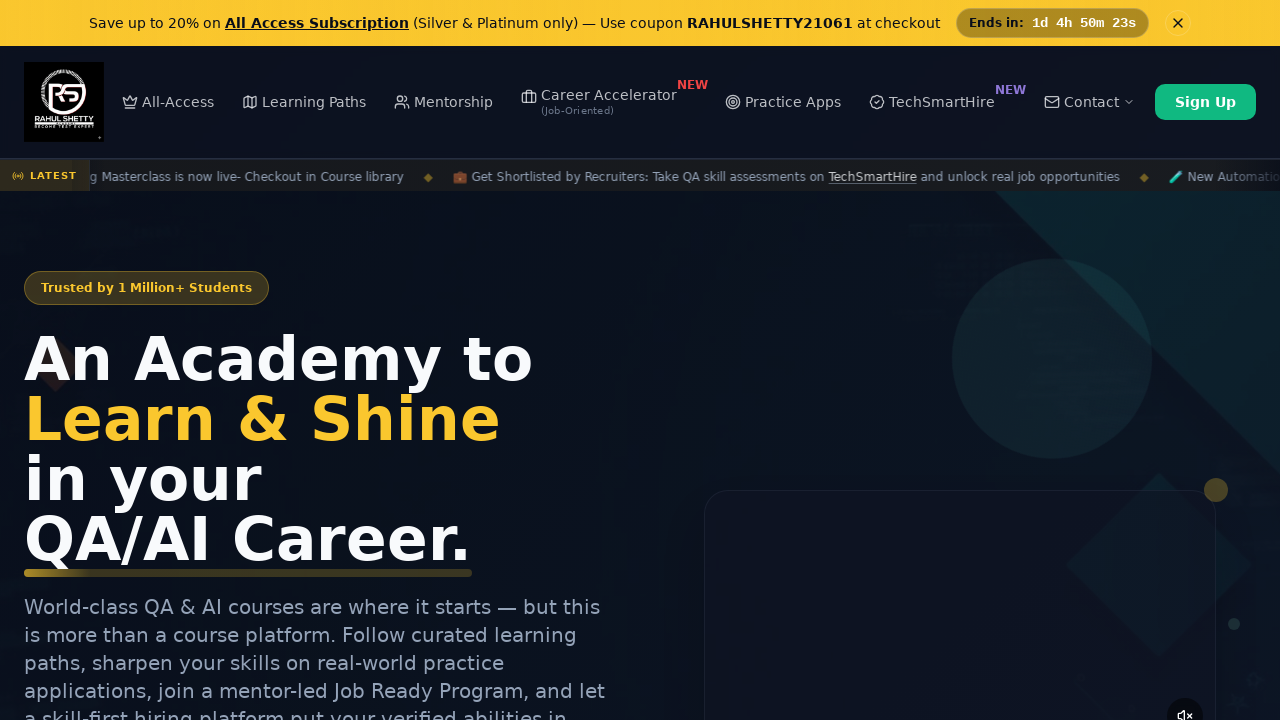

Switched back to parent window
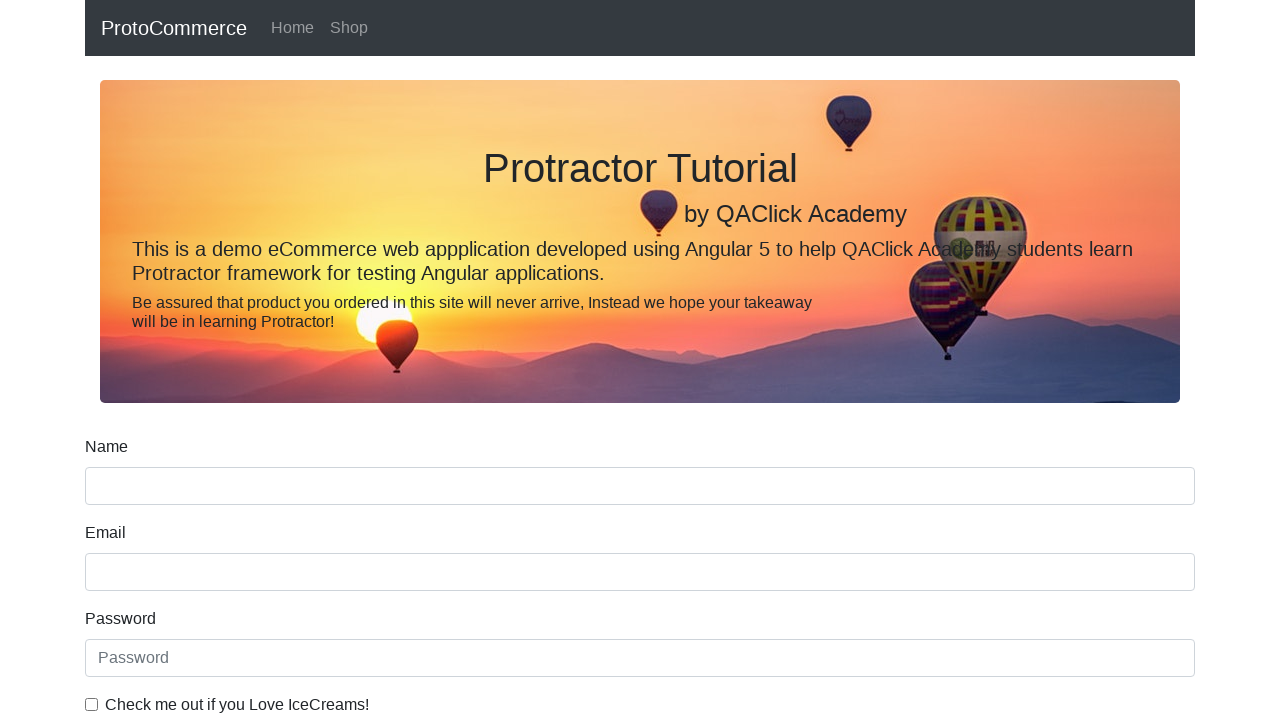

Filled name field with course name: Playwright Testing on [name='name']
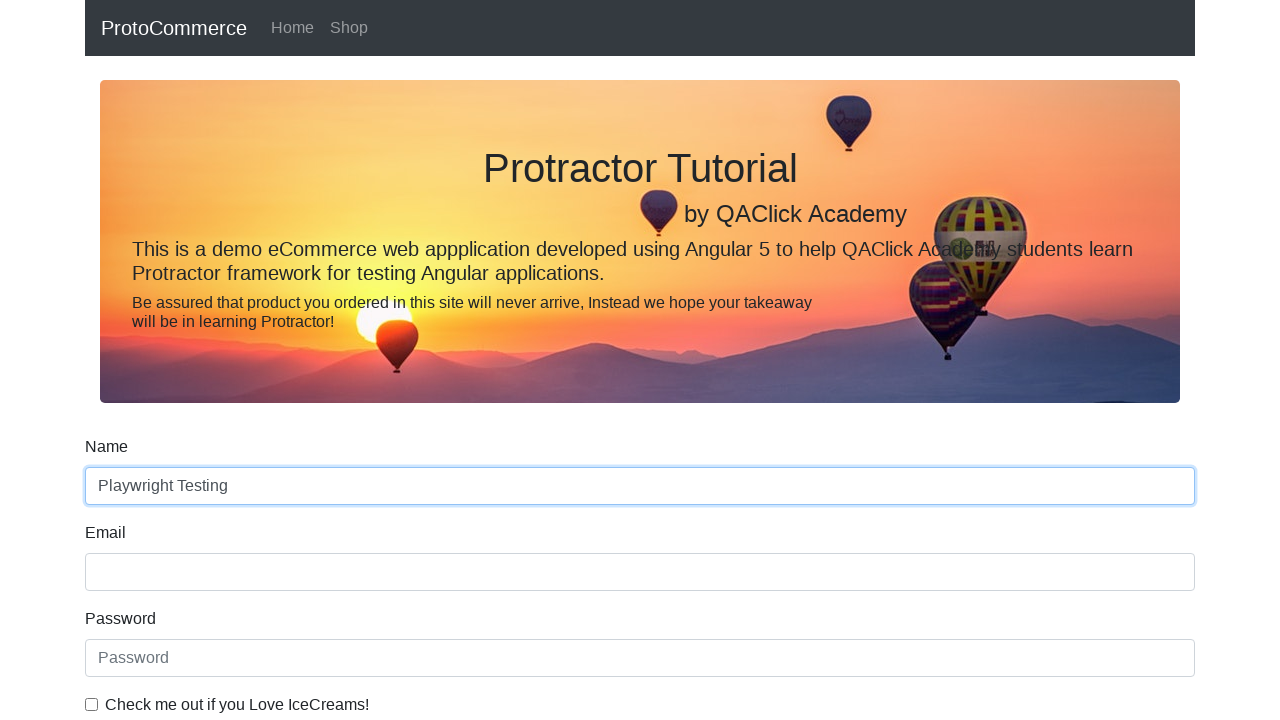

Closed the new window/page
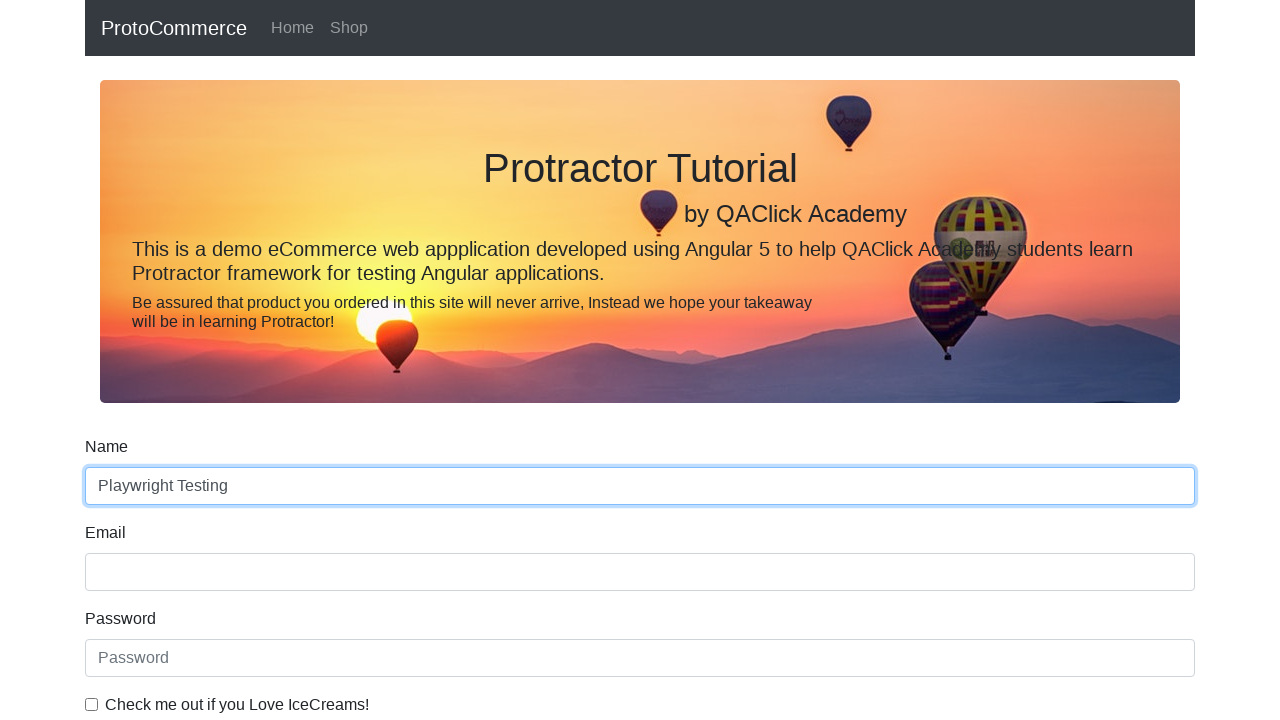

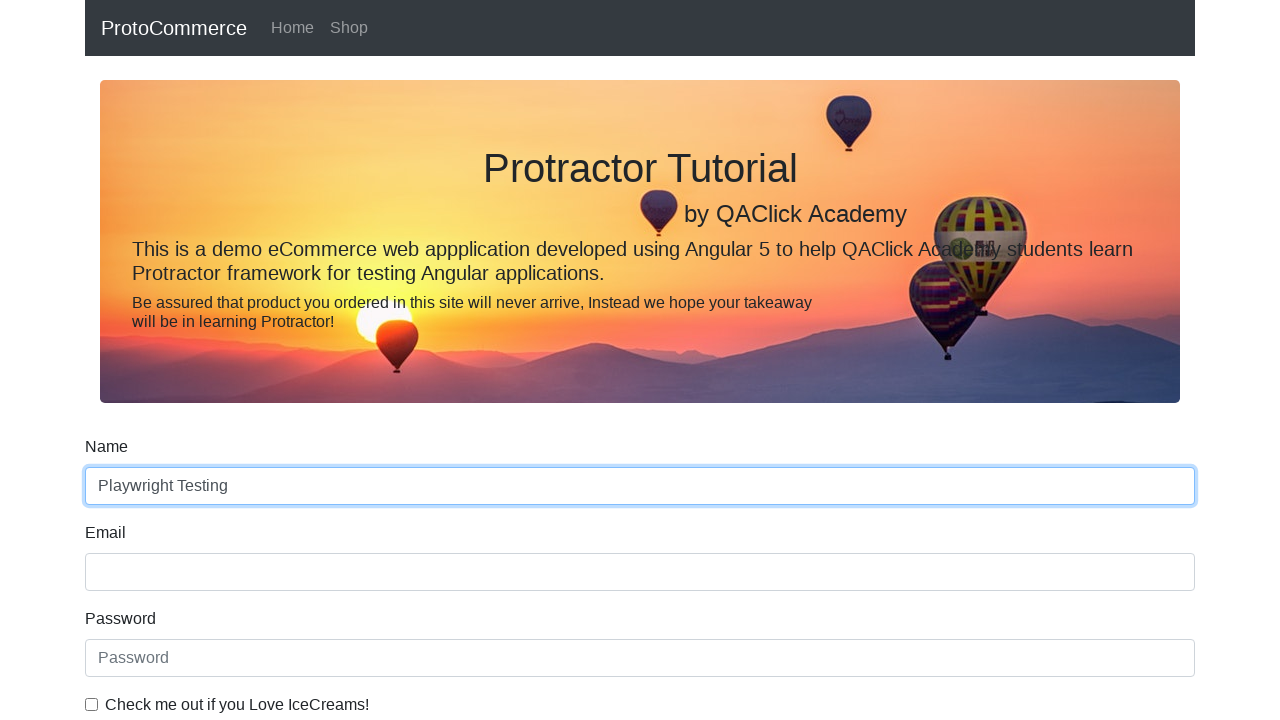